Tests the Mars REMS historical weather navigation by clicking the previous button multiple times to navigate through historical weather data

Starting URL: http://cab.inta-csic.es/rems/en/

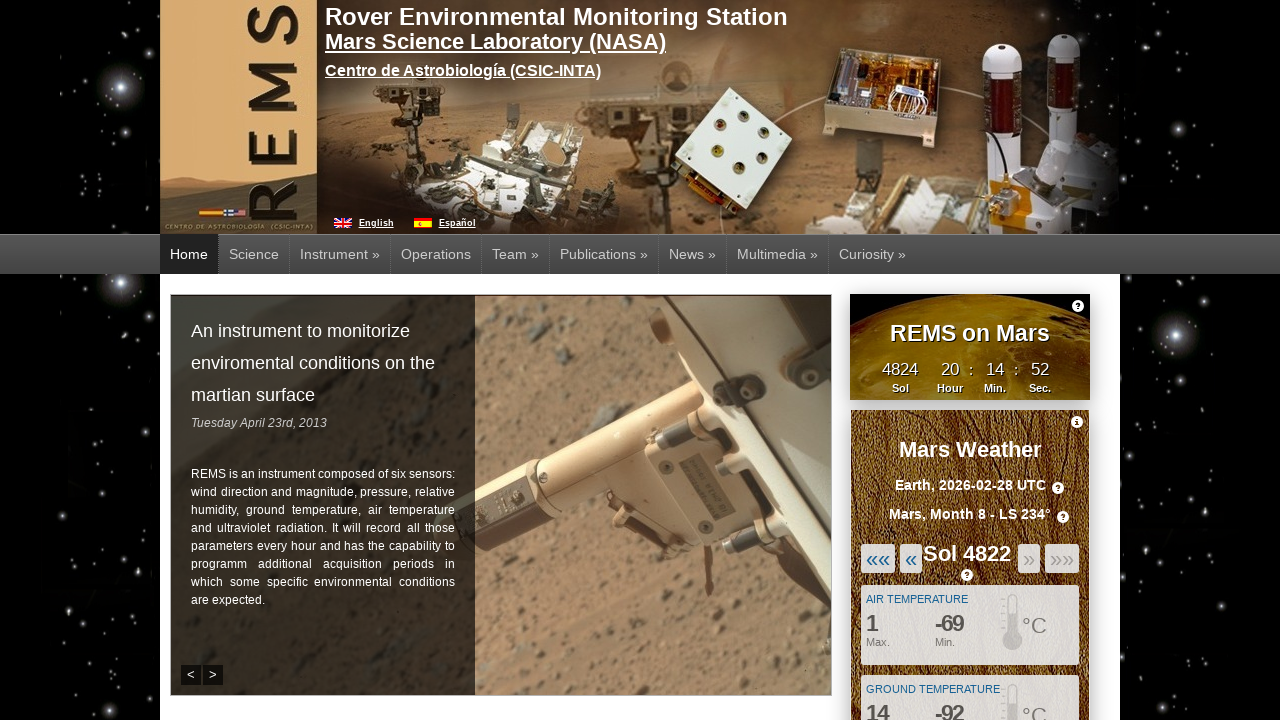

Main weather slide loaded and visible
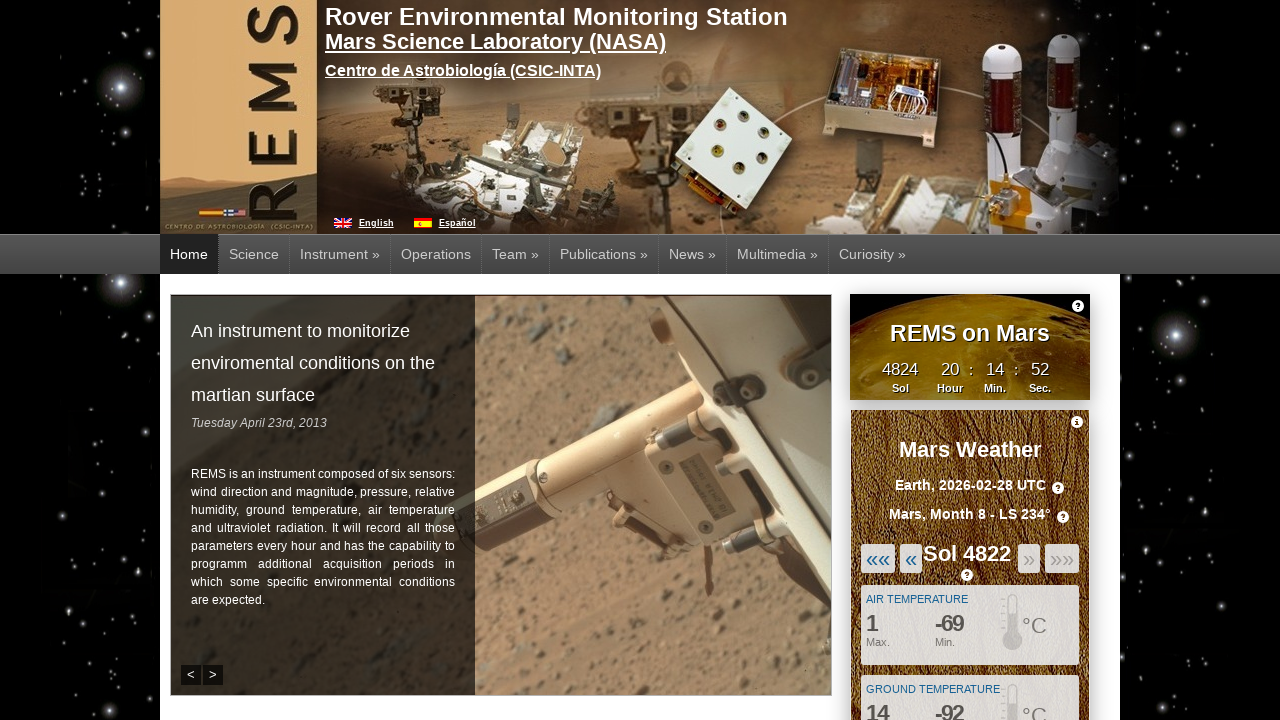

Clicked previous button to navigate to earlier historical weather data (iteration 1/5) at (911, 558) on #mw-previous
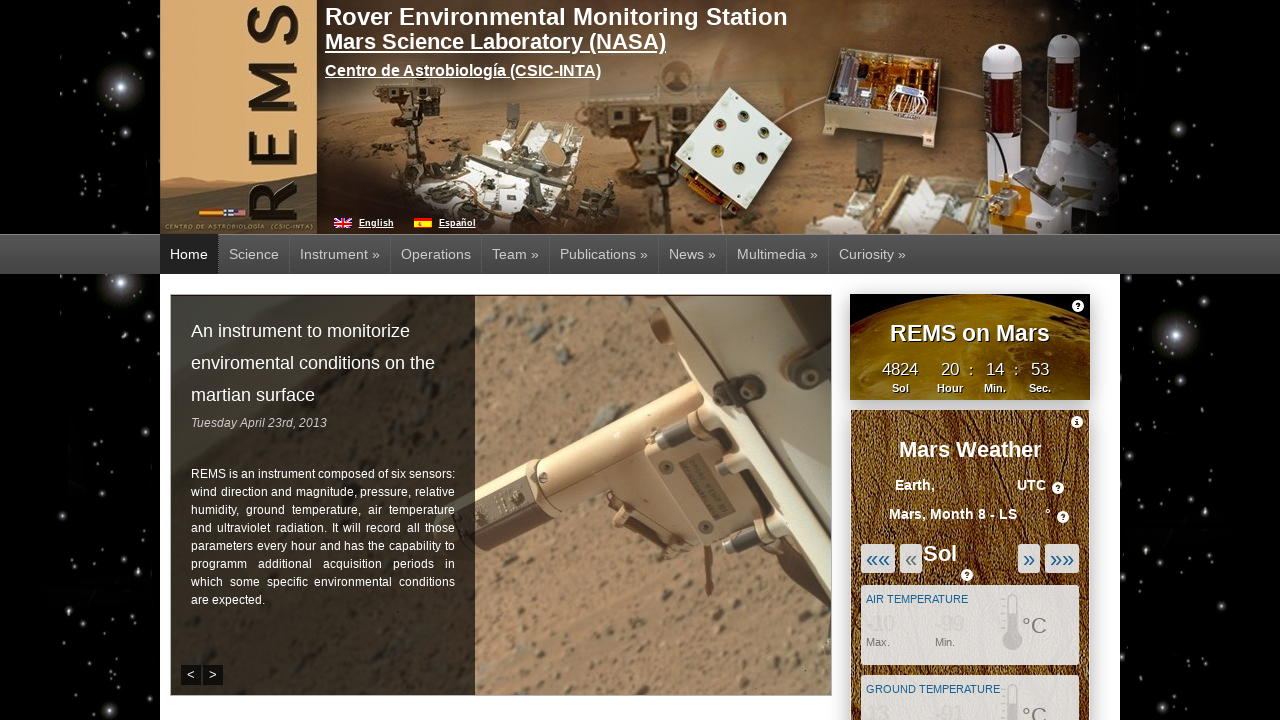

Waited for weather data to update after navigation
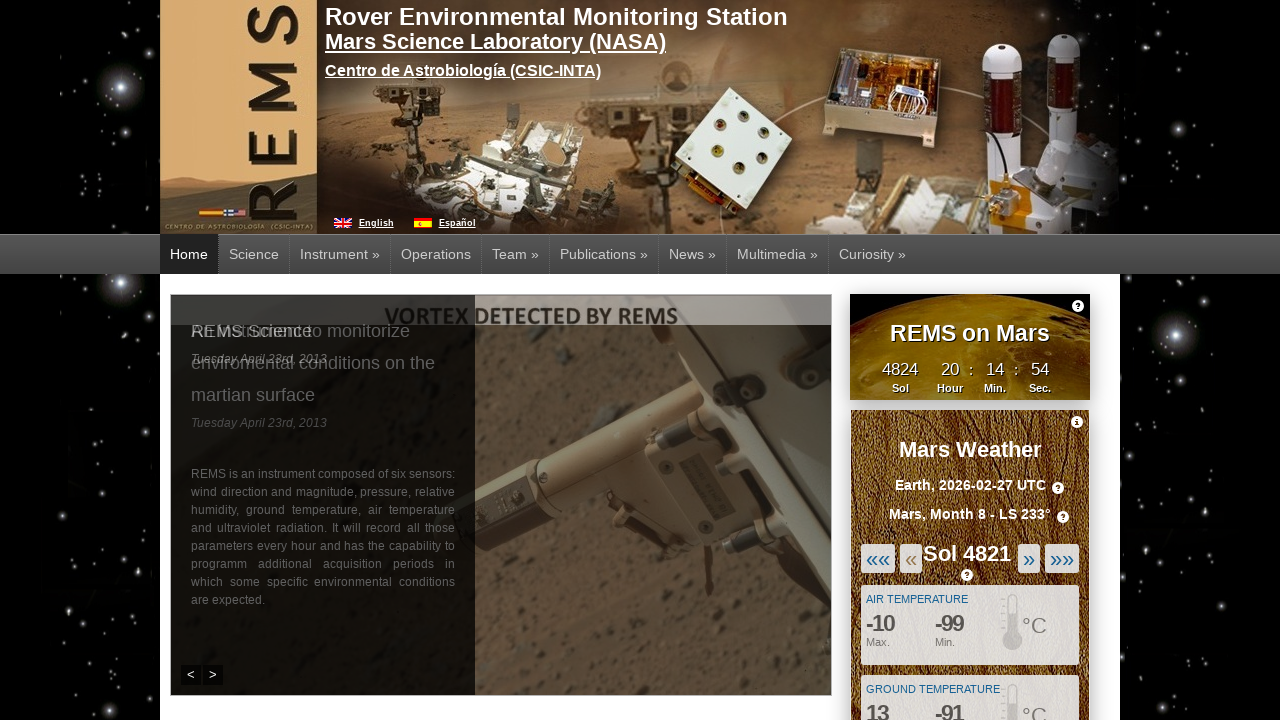

Verified main weather slide remains visible after navigation
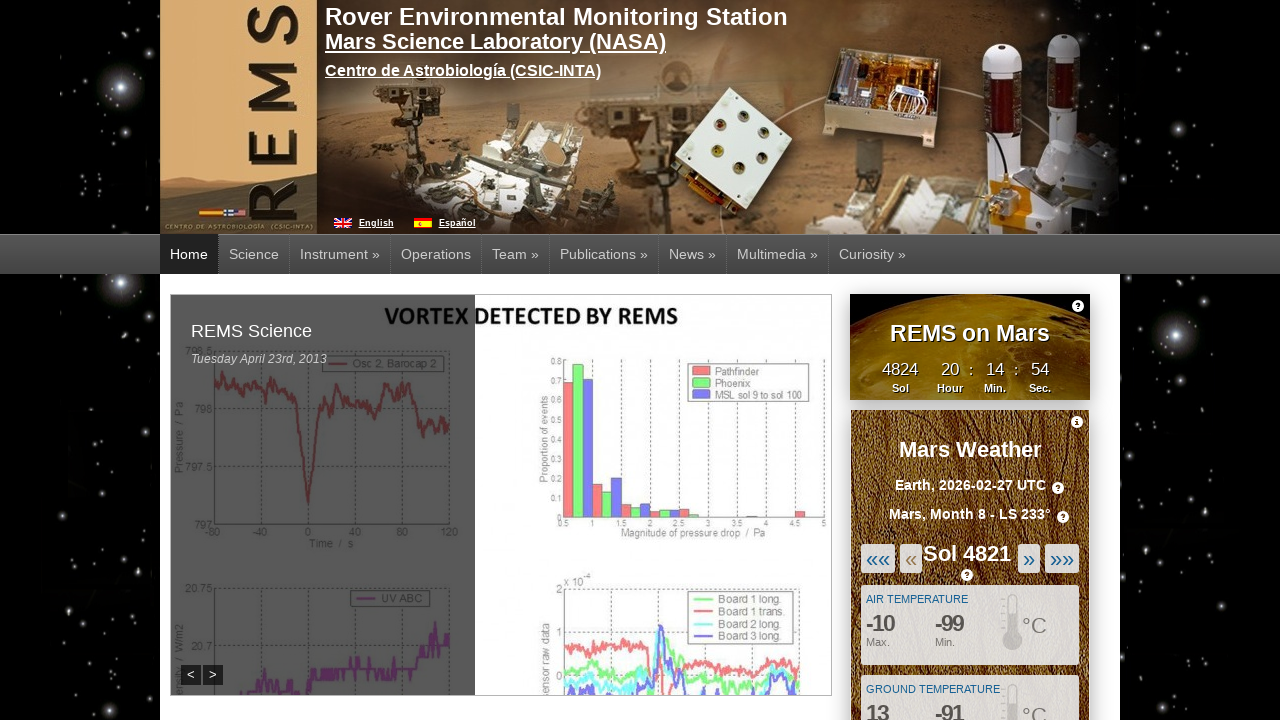

Clicked previous button to navigate to earlier historical weather data (iteration 2/5) at (911, 558) on #mw-previous
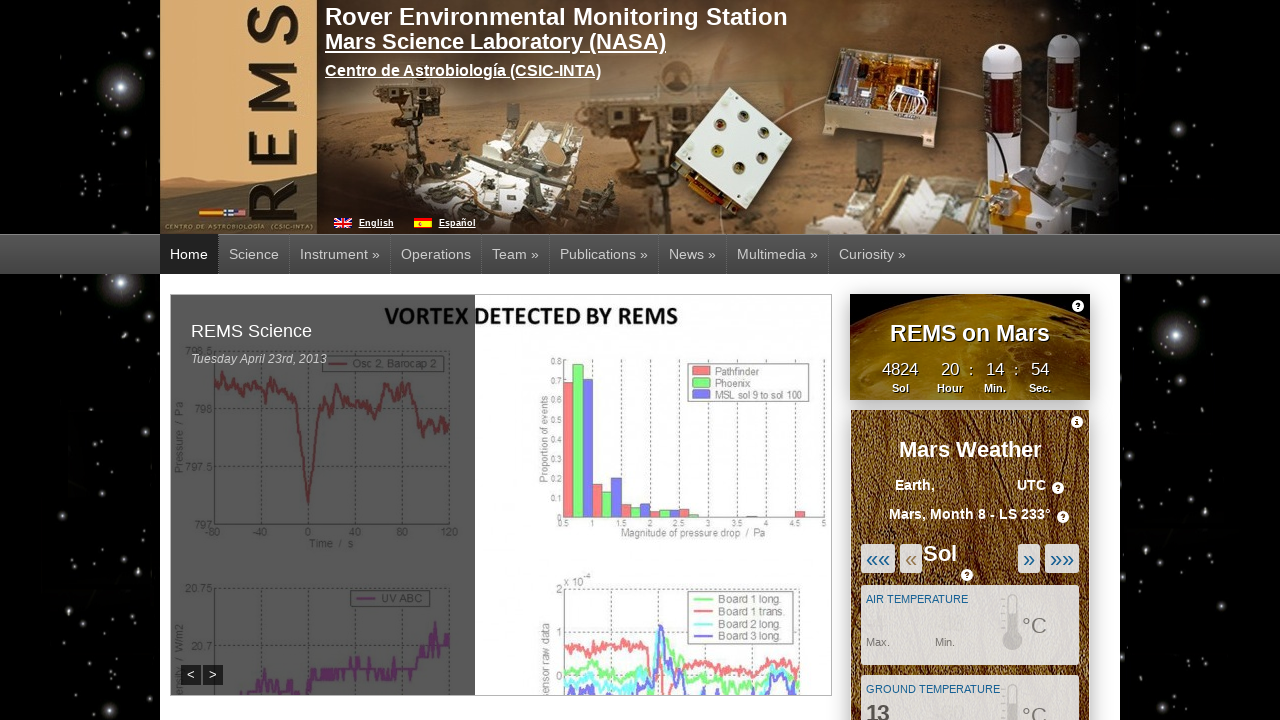

Waited for weather data to update after navigation
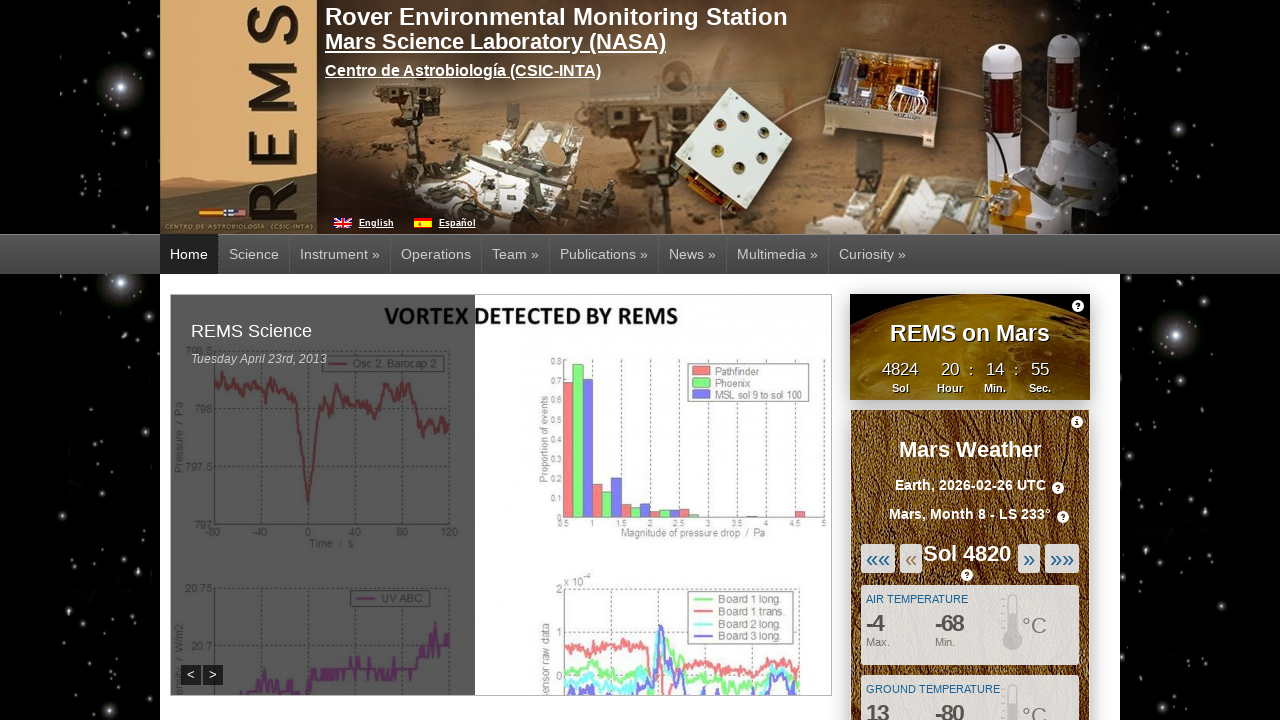

Verified main weather slide remains visible after navigation
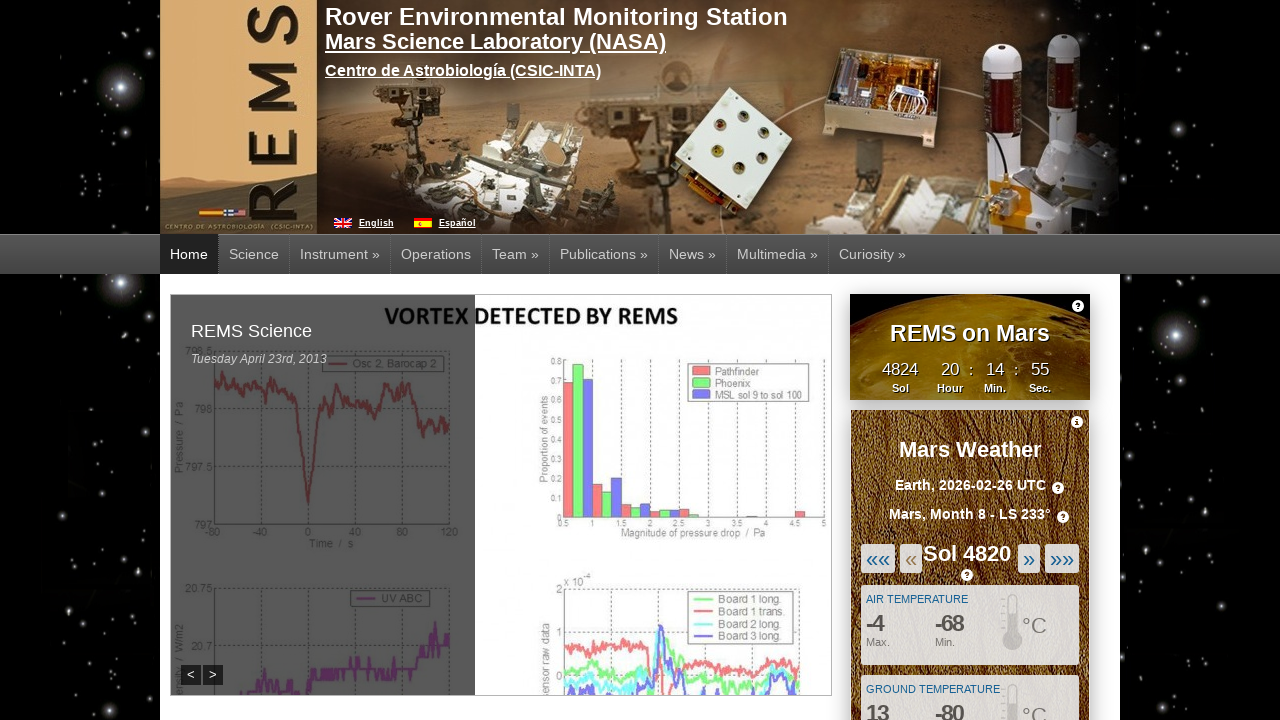

Clicked previous button to navigate to earlier historical weather data (iteration 3/5) at (911, 558) on #mw-previous
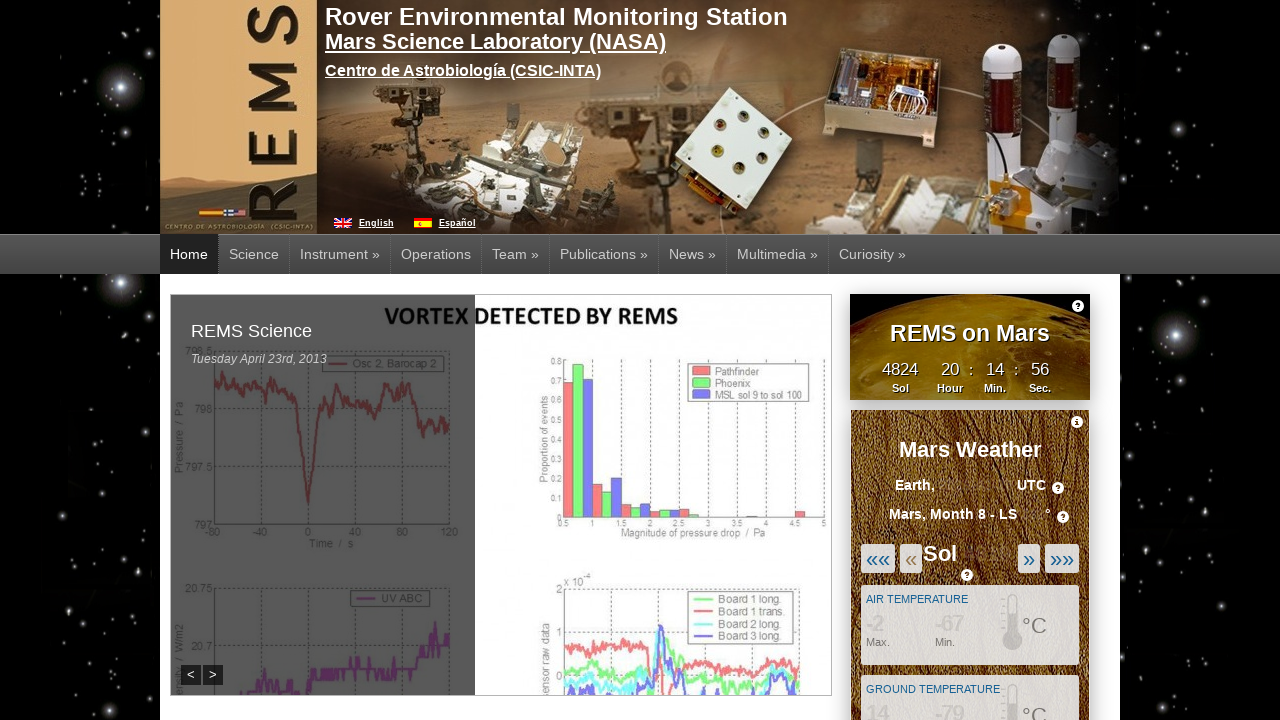

Waited for weather data to update after navigation
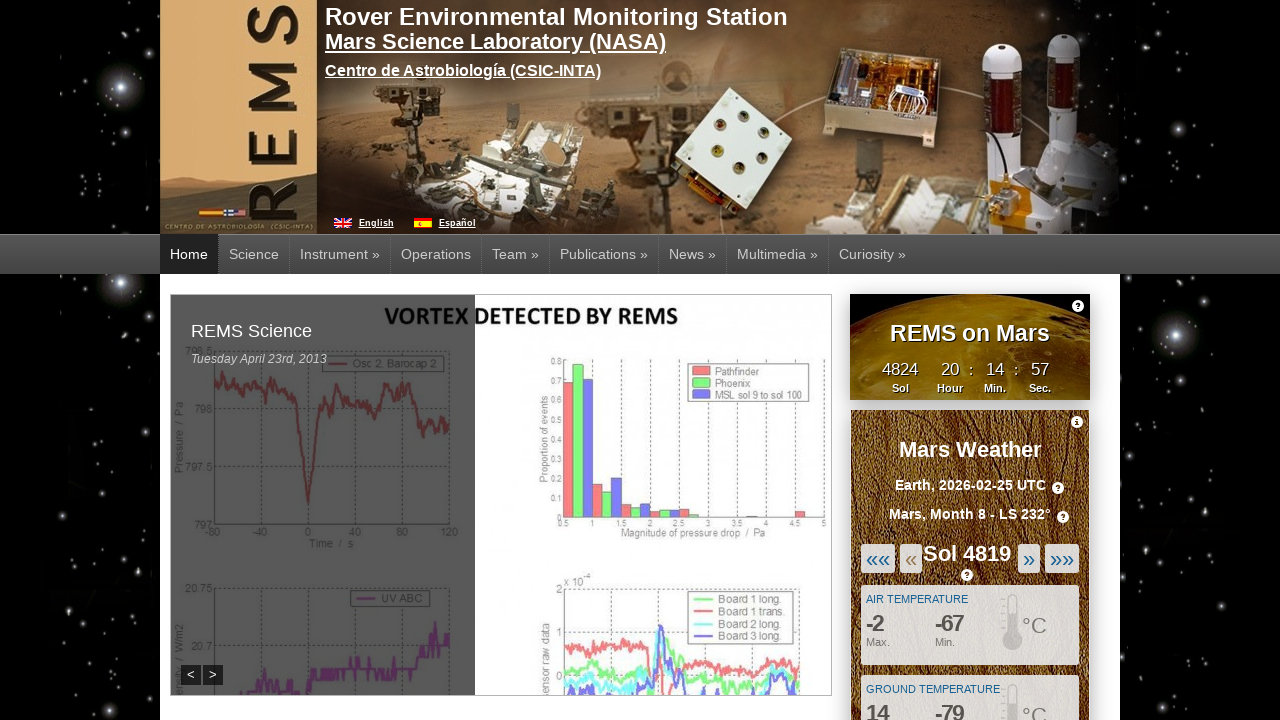

Verified main weather slide remains visible after navigation
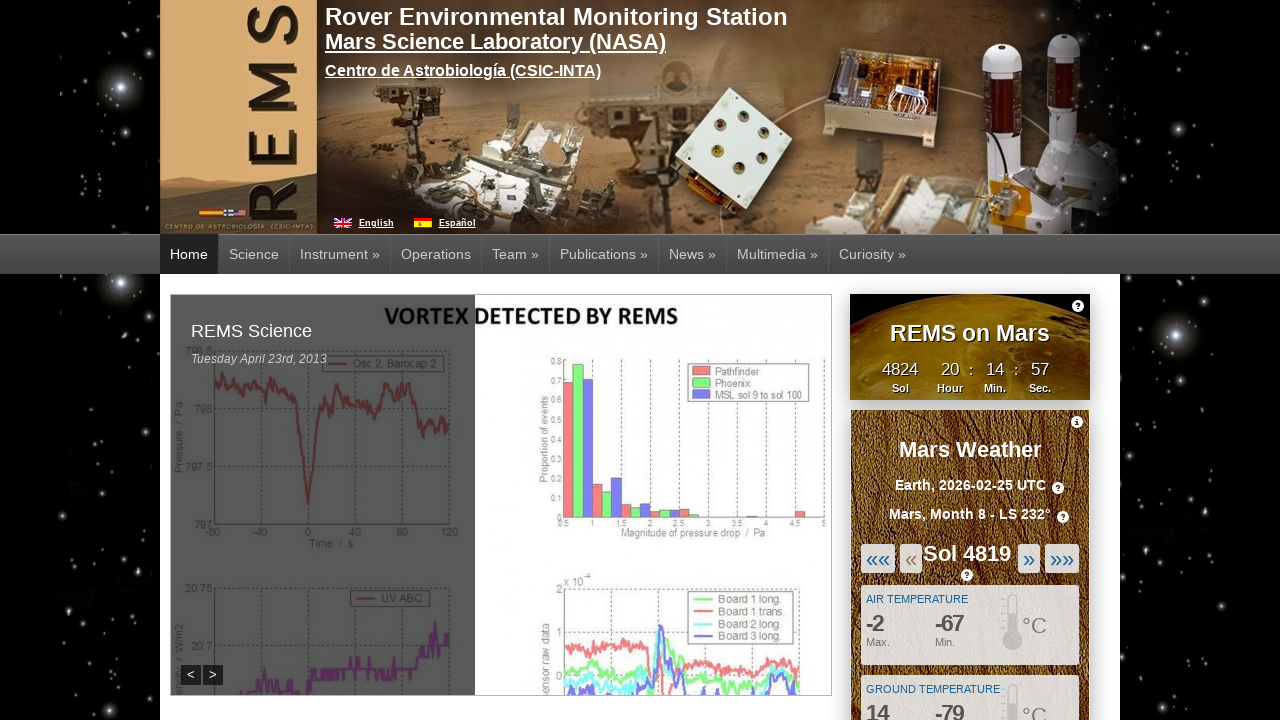

Clicked previous button to navigate to earlier historical weather data (iteration 4/5) at (911, 558) on #mw-previous
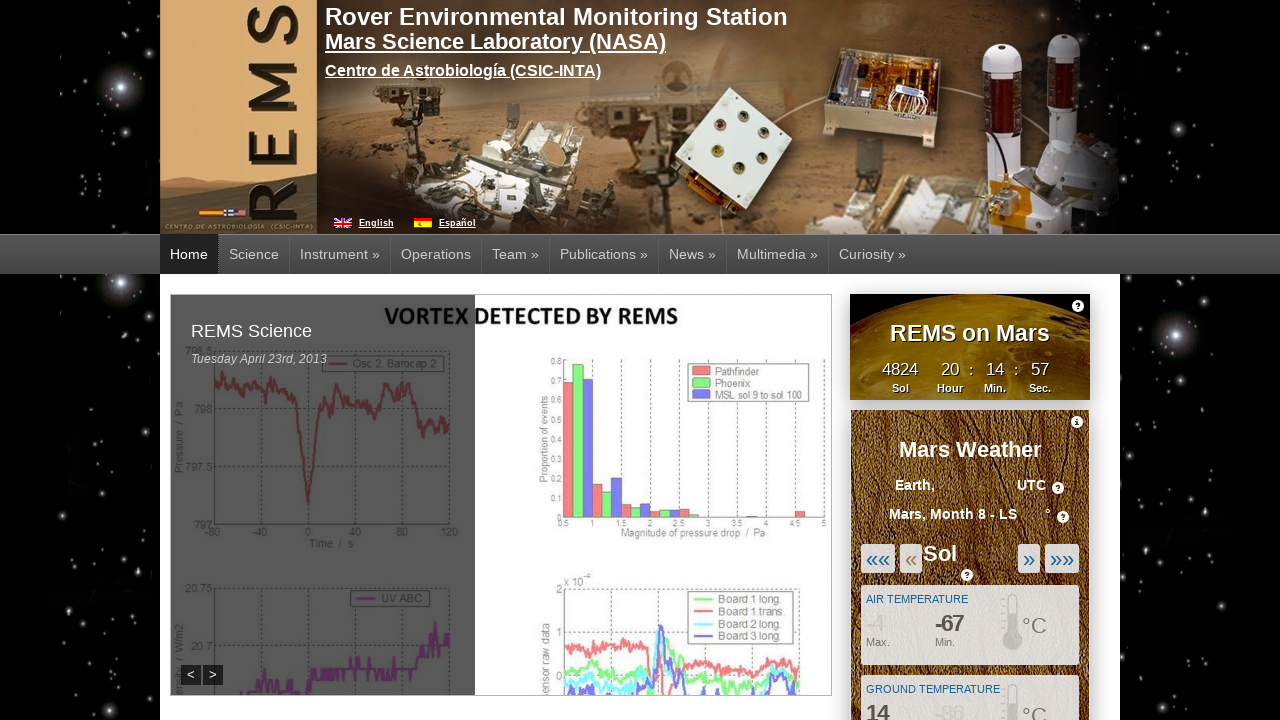

Waited for weather data to update after navigation
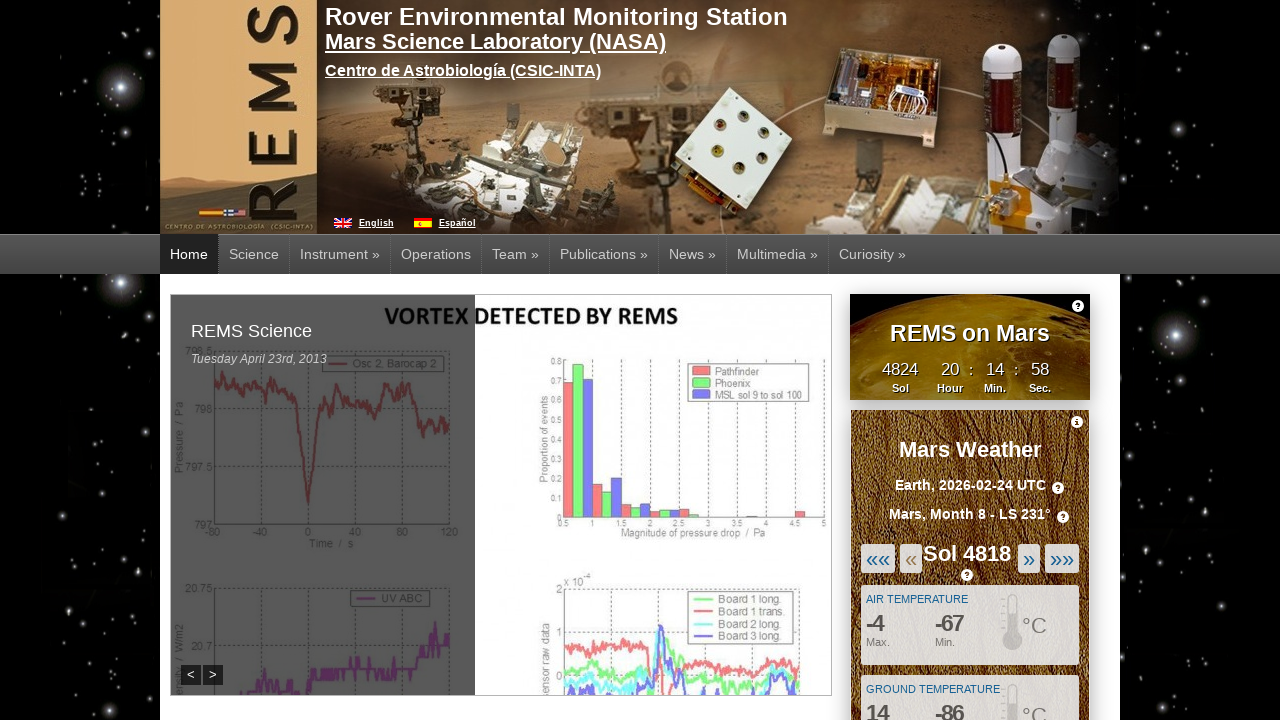

Verified main weather slide remains visible after navigation
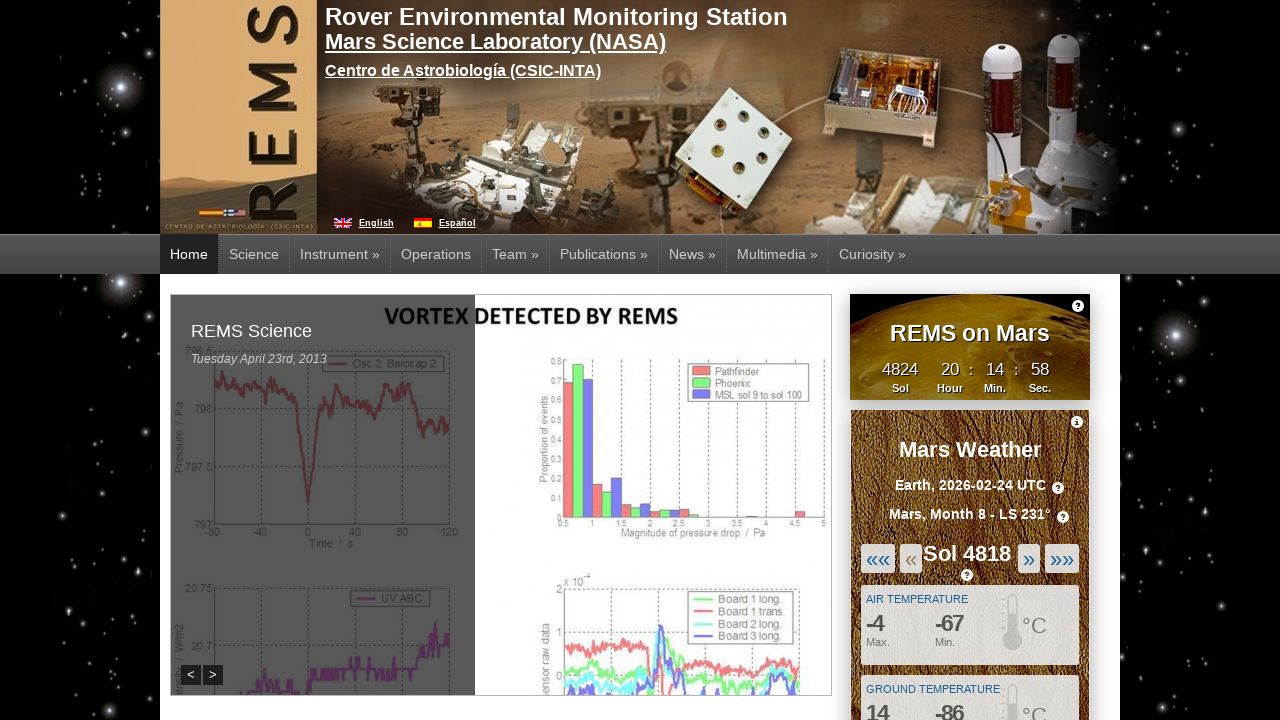

Clicked previous button to navigate to earlier historical weather data (iteration 5/5) at (911, 558) on #mw-previous
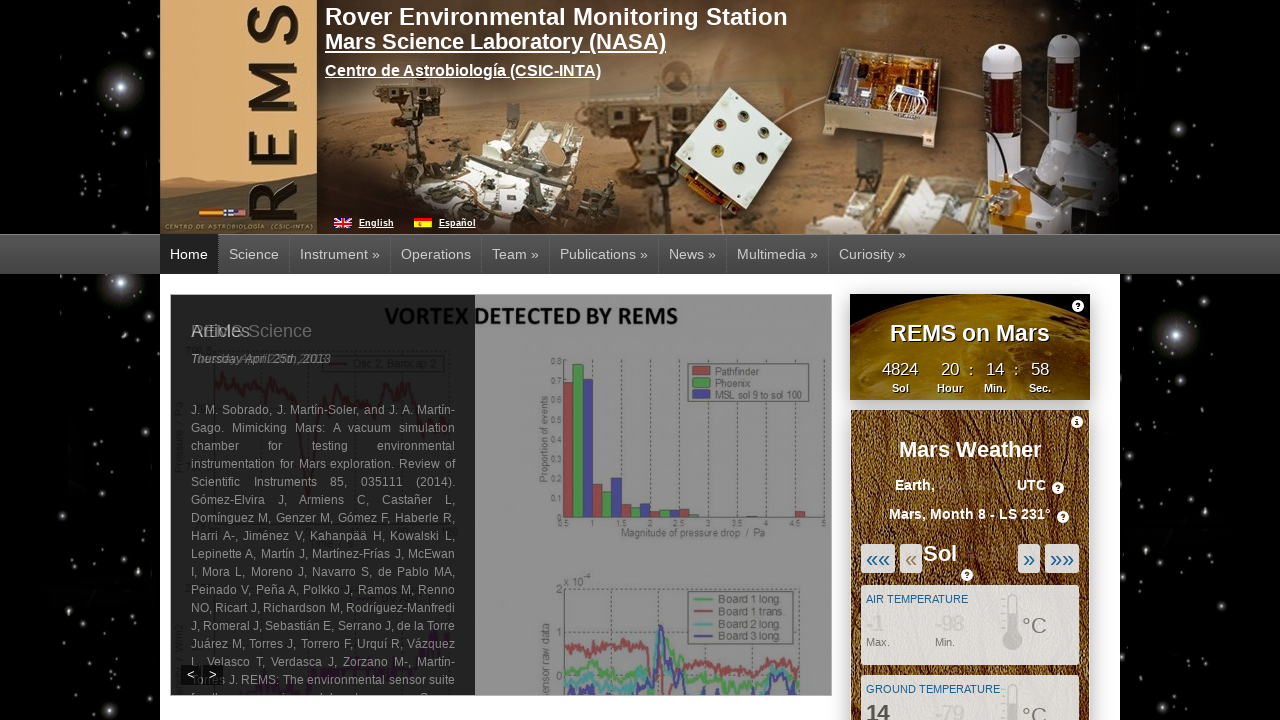

Waited for weather data to update after navigation
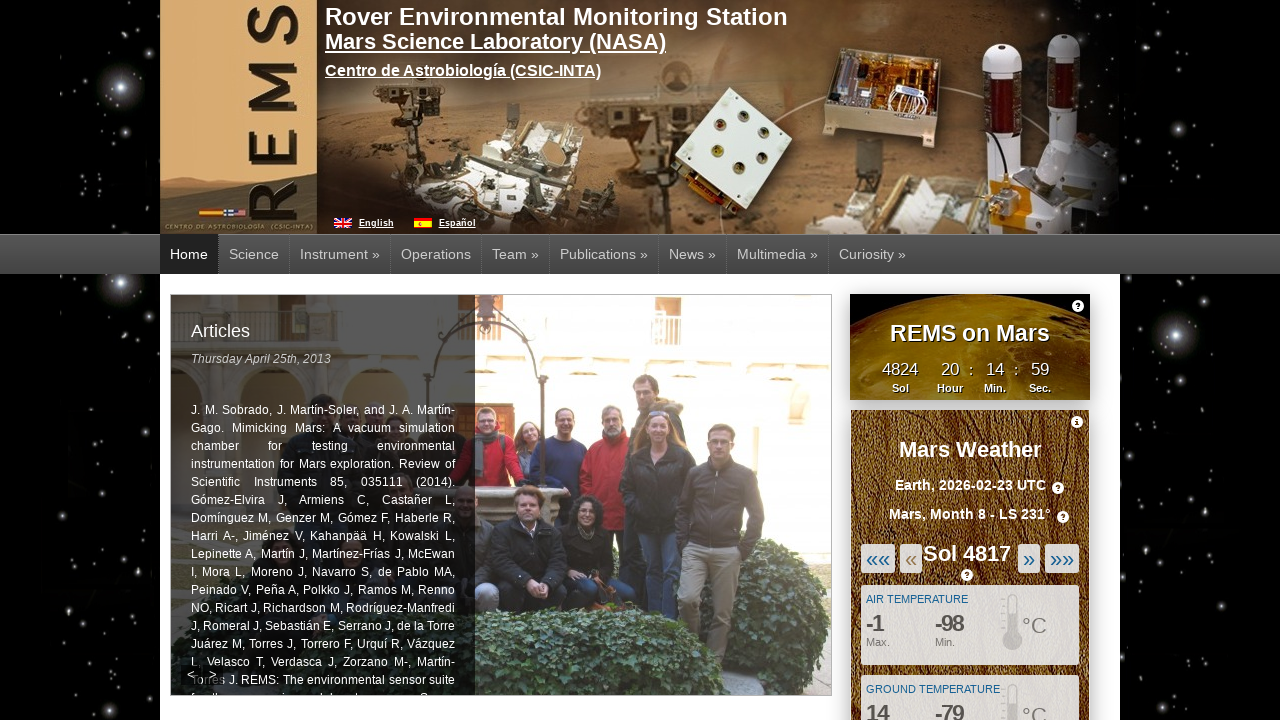

Verified main weather slide remains visible after navigation
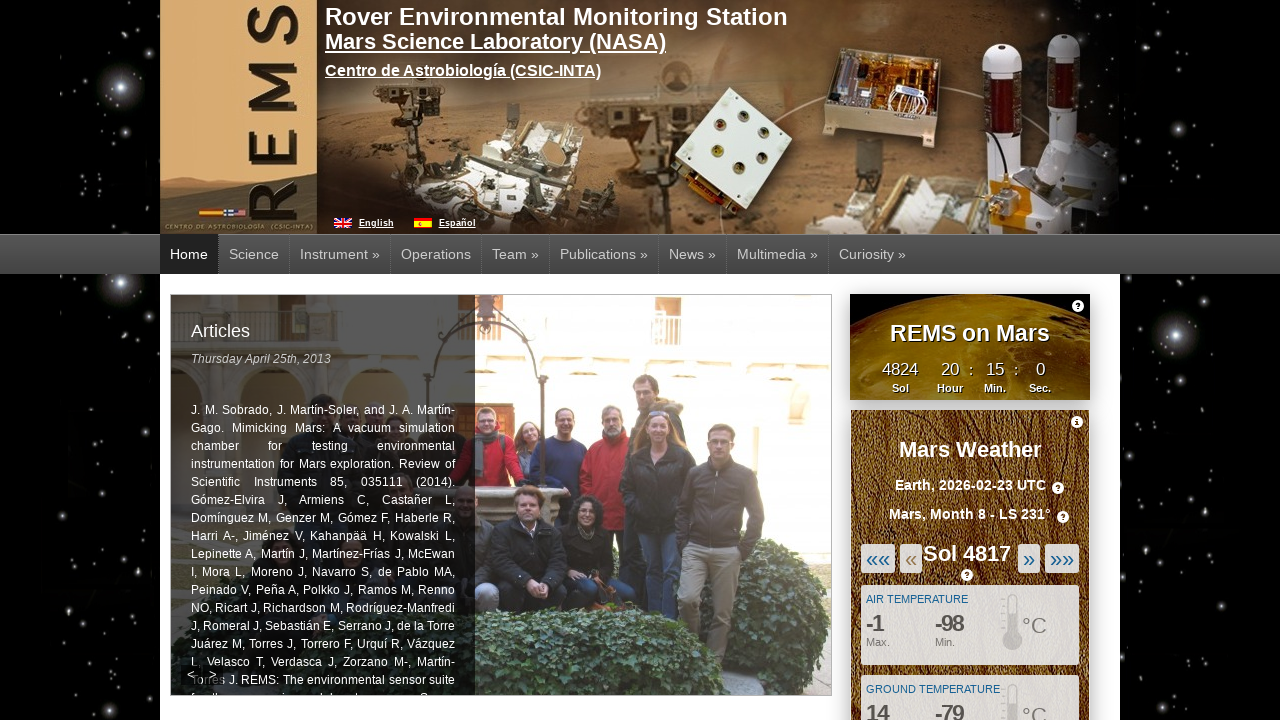

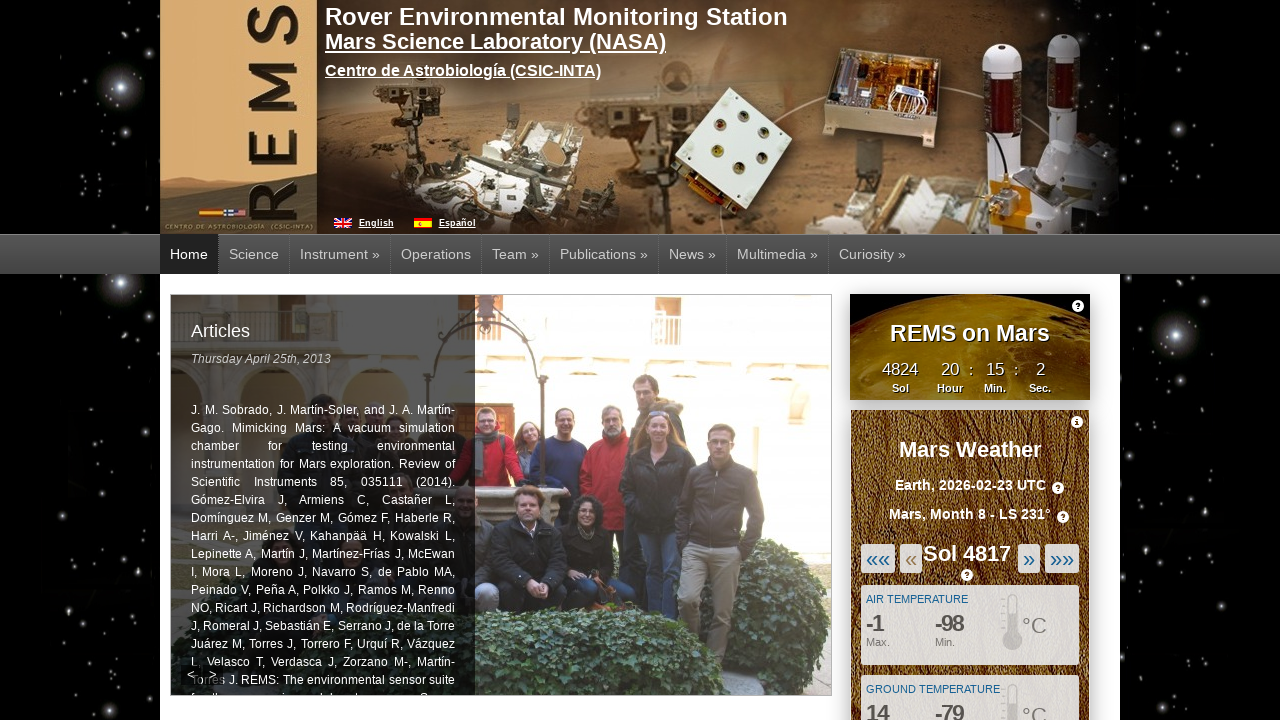